Tests a jQuery UI price range slider by dragging the minimum slider handle to the right and the maximum slider handle to the left to adjust the price range values.

Starting URL: https://www.jqueryscript.net/demo/Price-Range-Slider-jQuery-UI/

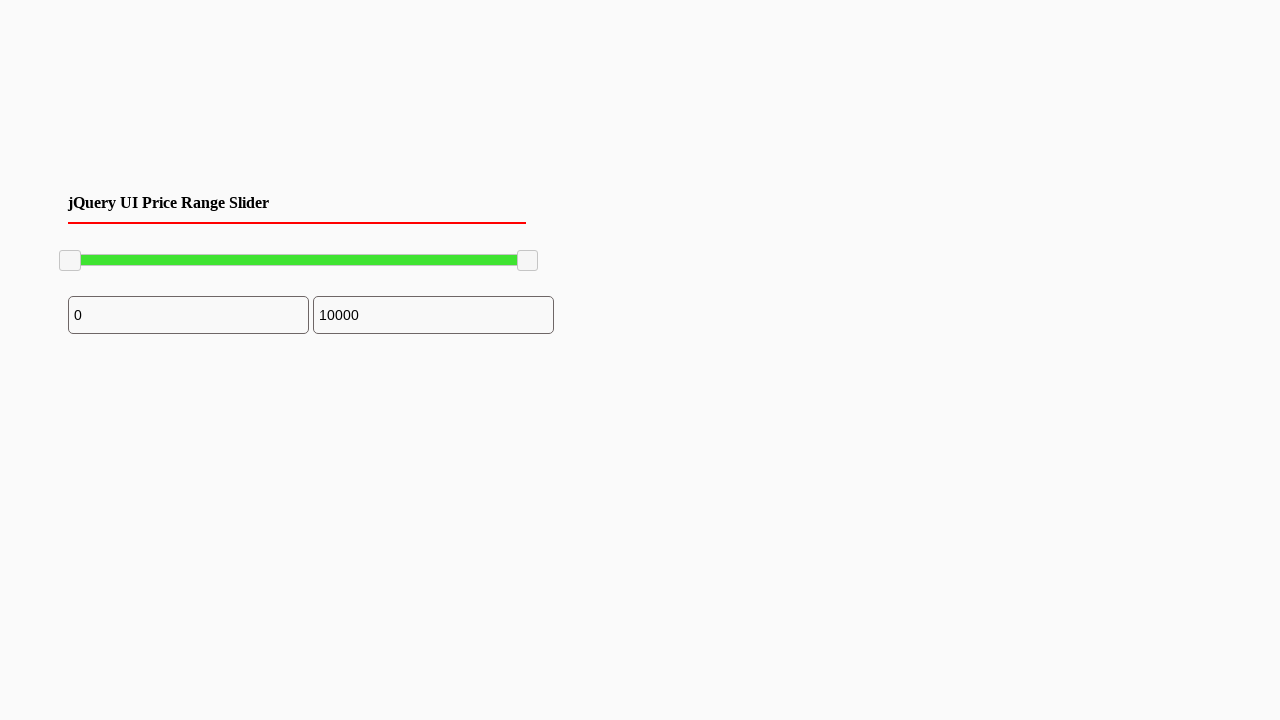

Waited for slider handles to be visible
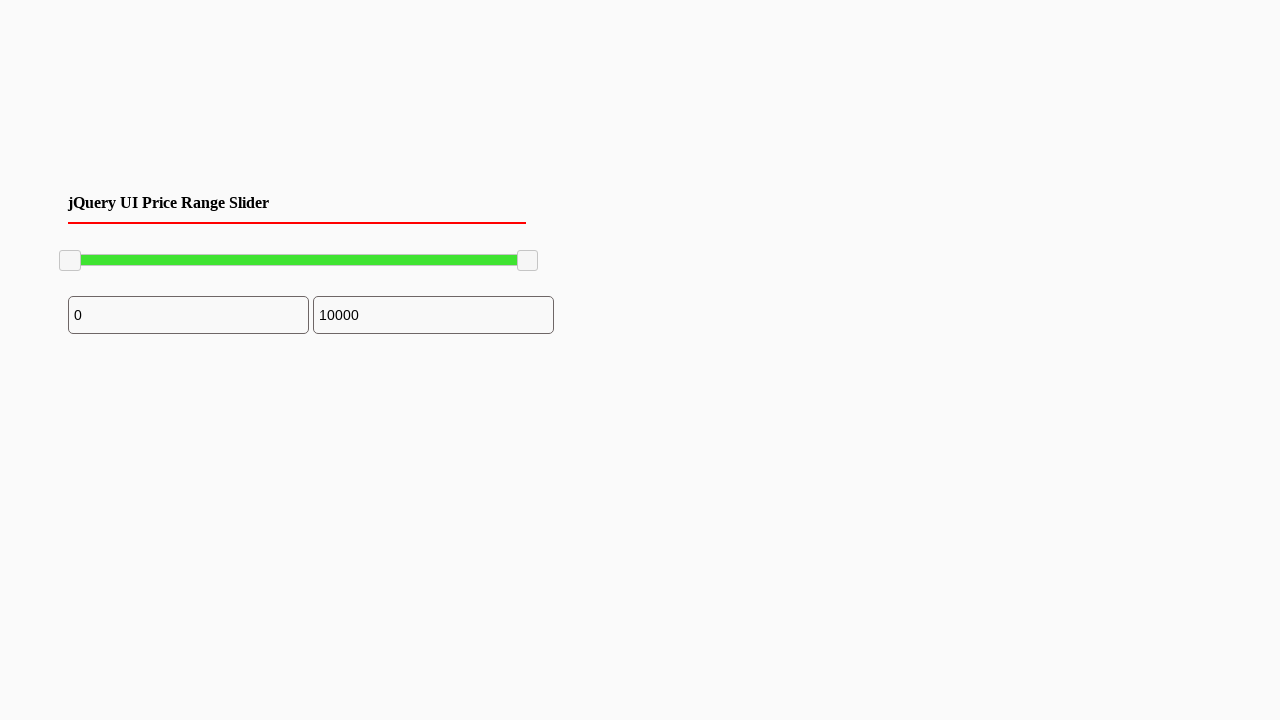

Located the minimum slider handle
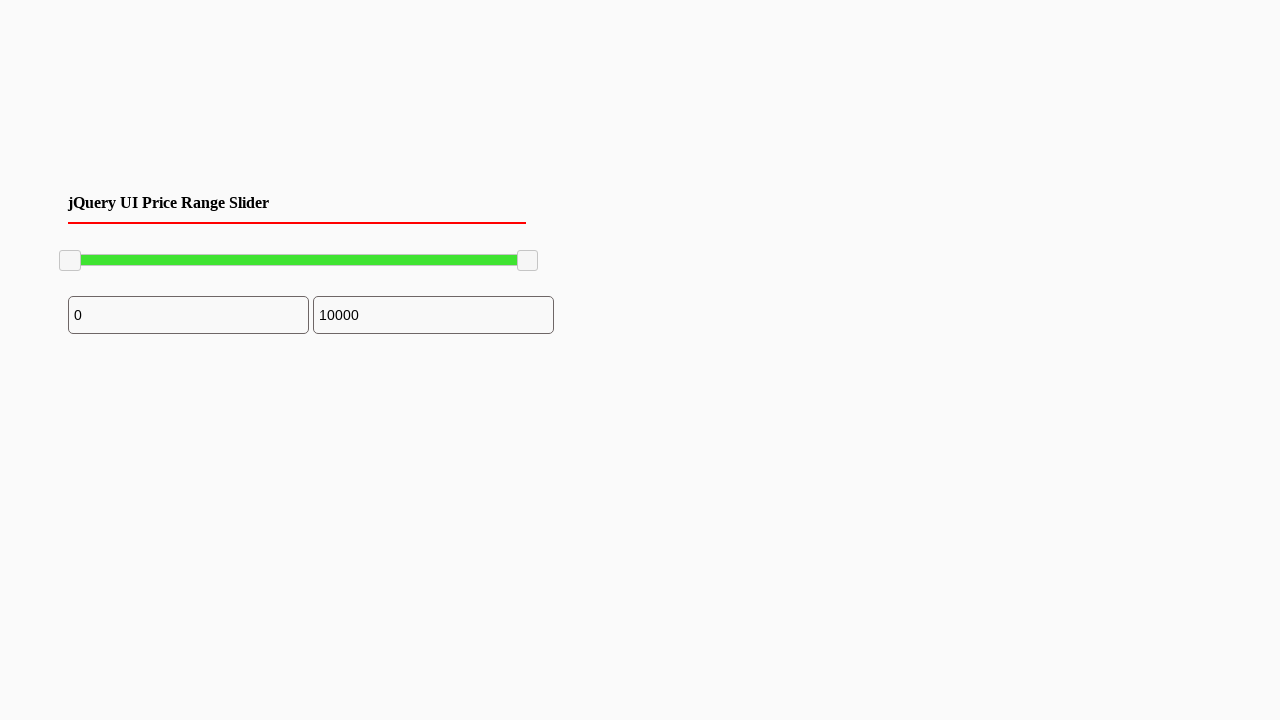

Retrieved bounding box of minimum slider handle
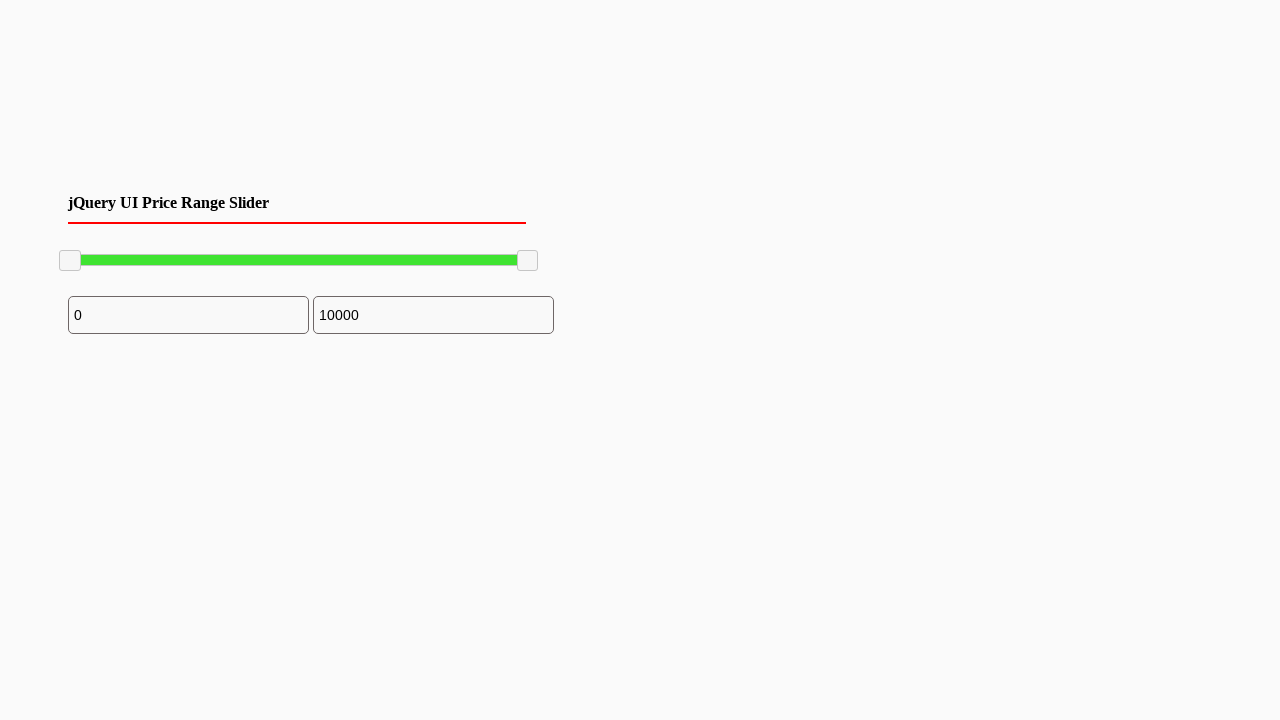

Moved mouse to minimum slider handle center at (70, 261)
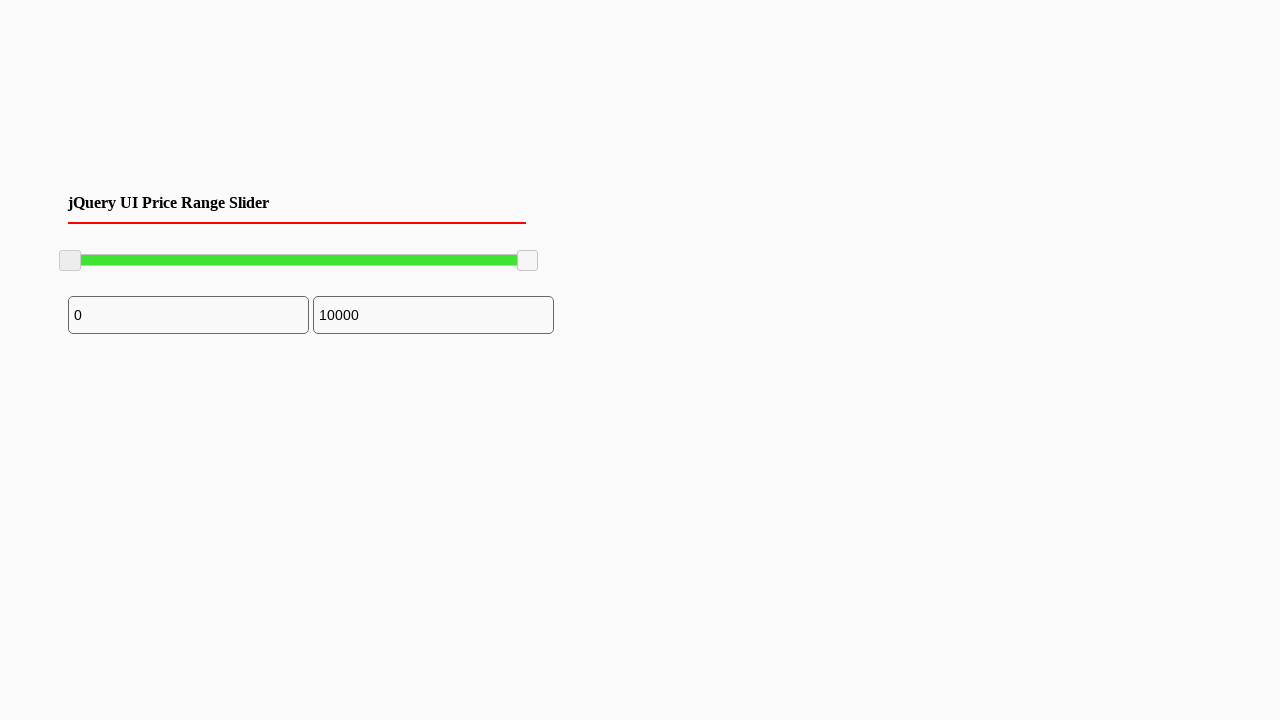

Pressed mouse button down on minimum slider handle at (70, 261)
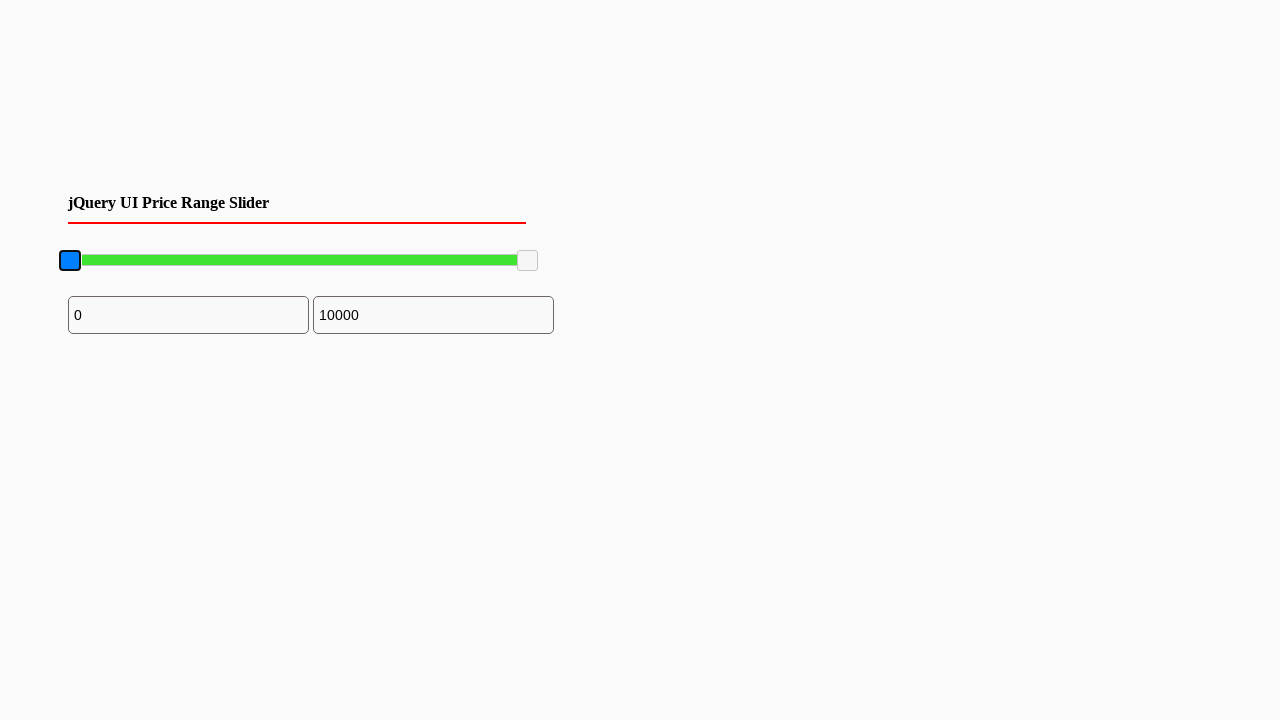

Dragged minimum slider handle 100 pixels to the right at (170, 261)
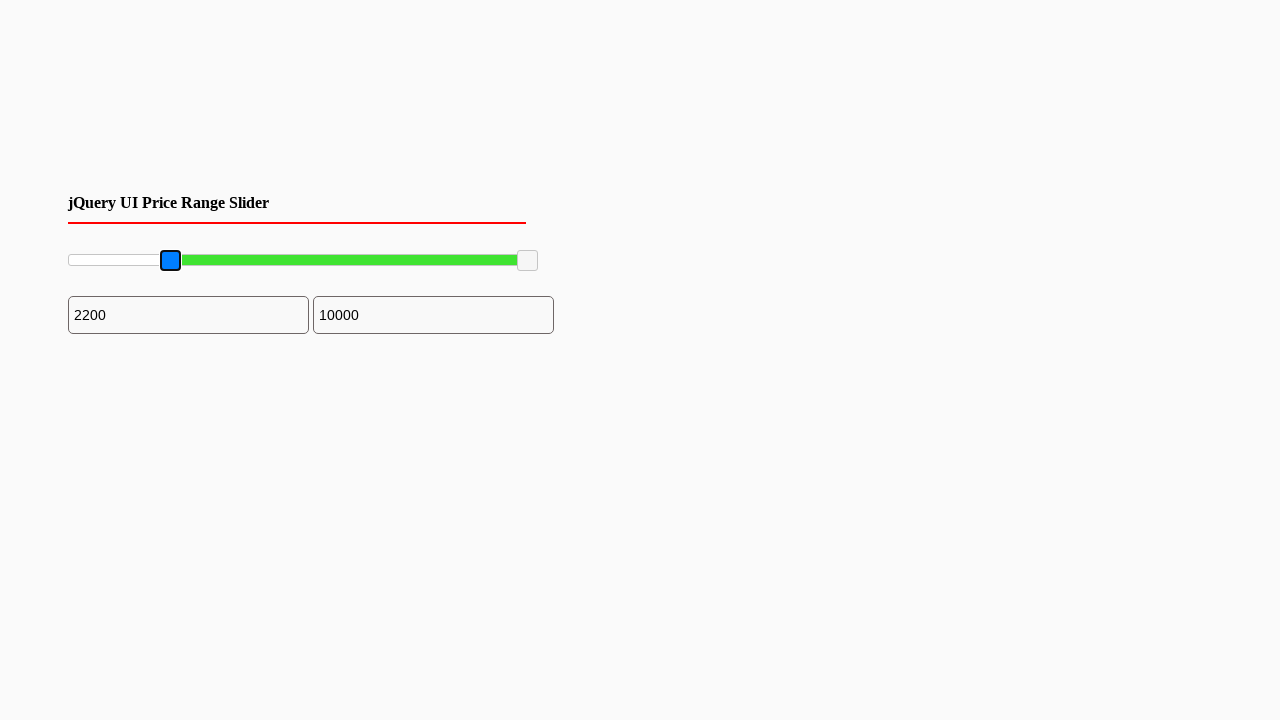

Released mouse button after dragging minimum slider handle at (170, 261)
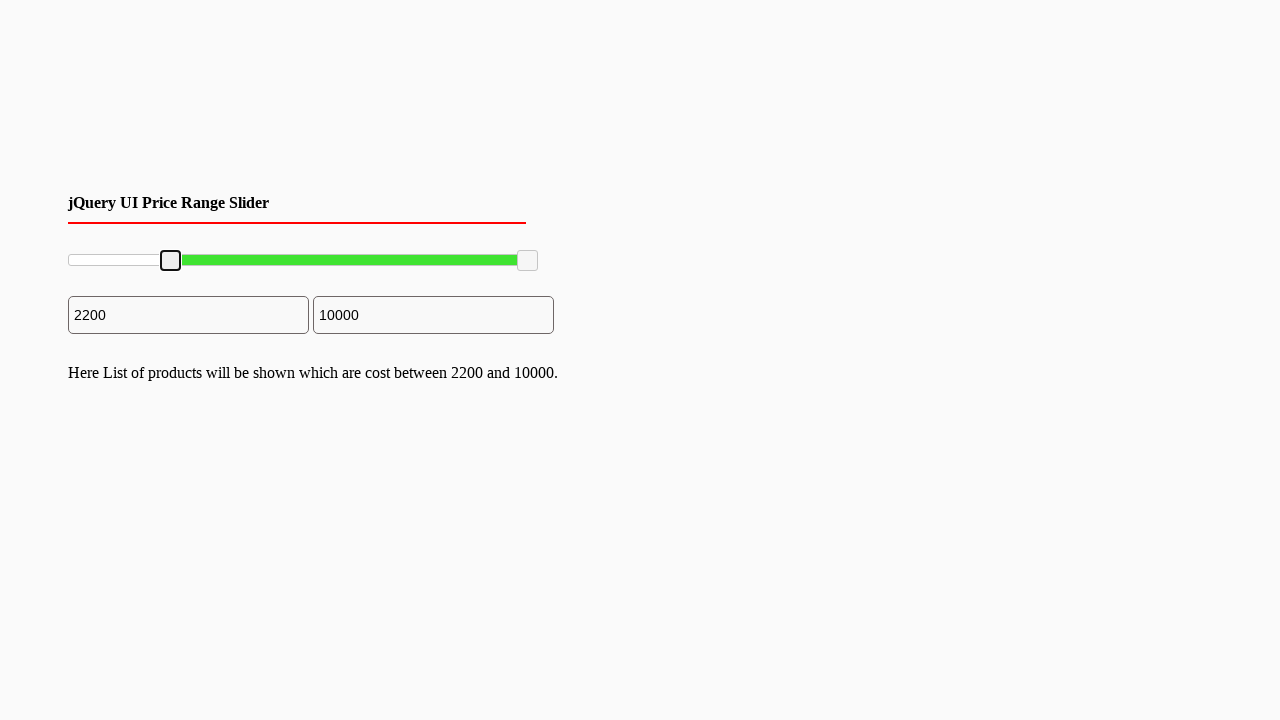

Located the maximum slider handle
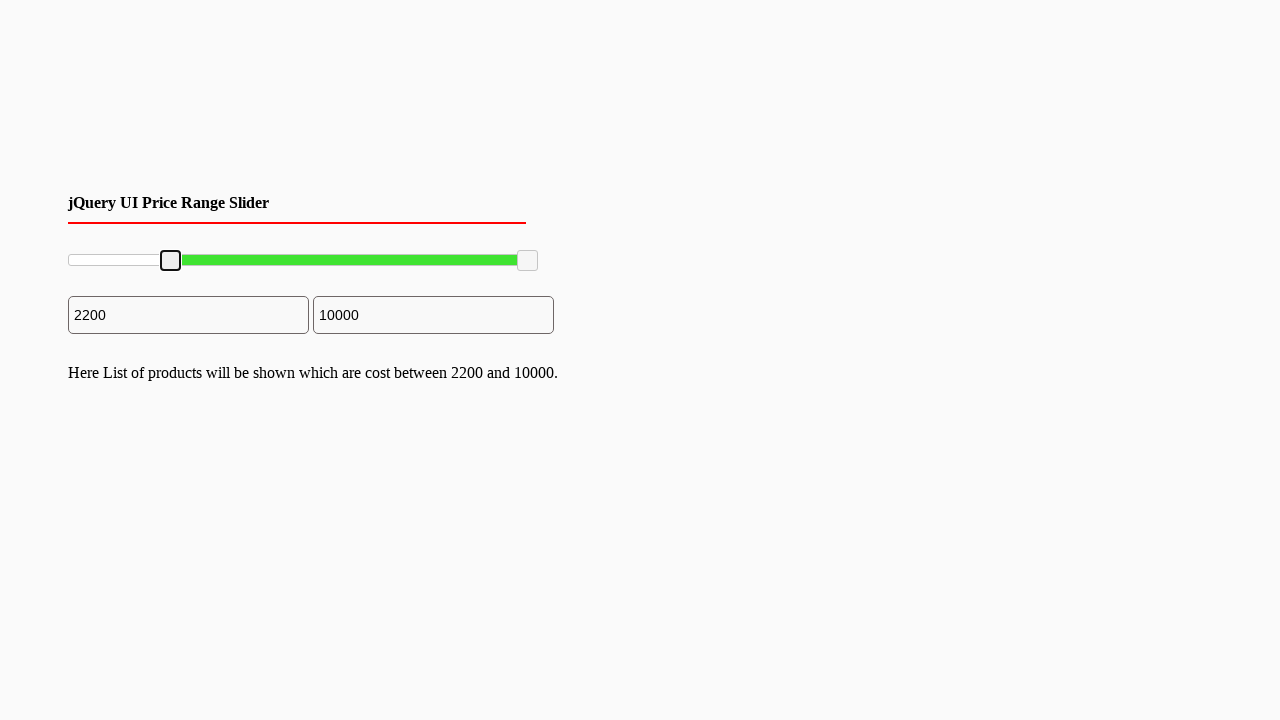

Retrieved bounding box of maximum slider handle
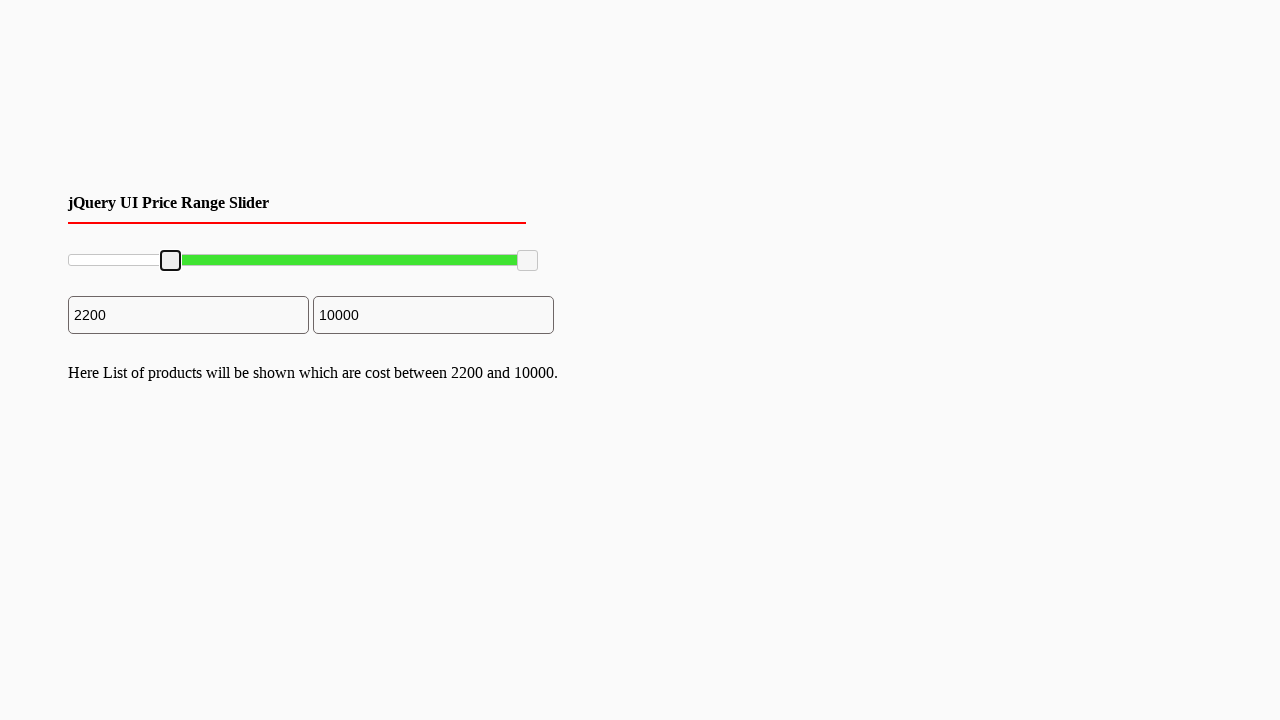

Moved mouse to maximum slider handle center at (528, 261)
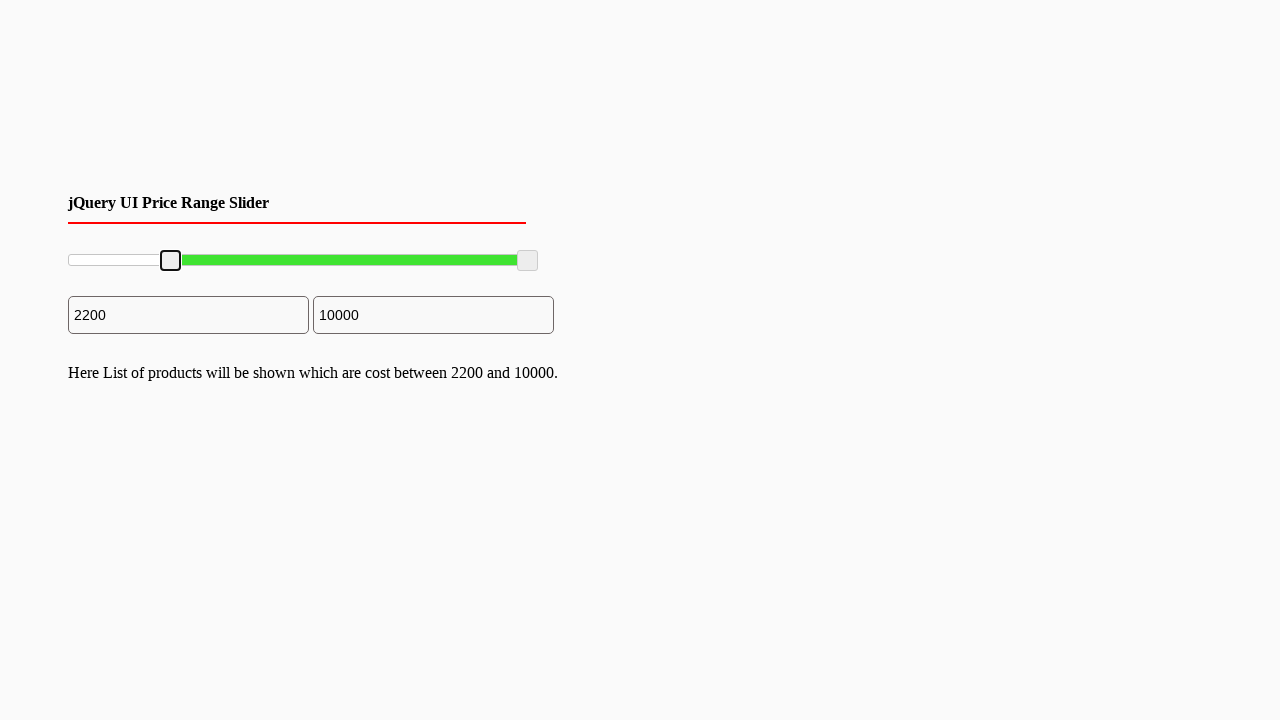

Pressed mouse button down on maximum slider handle at (528, 261)
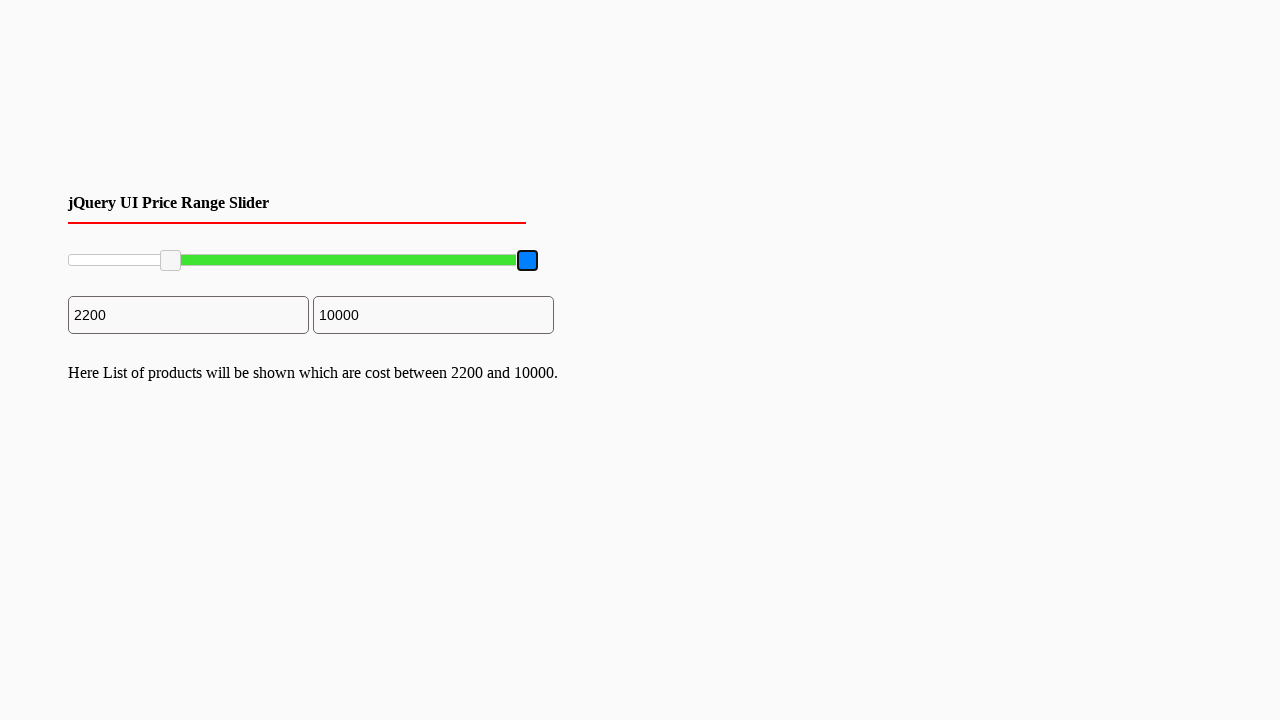

Dragged maximum slider handle 100 pixels to the left at (428, 261)
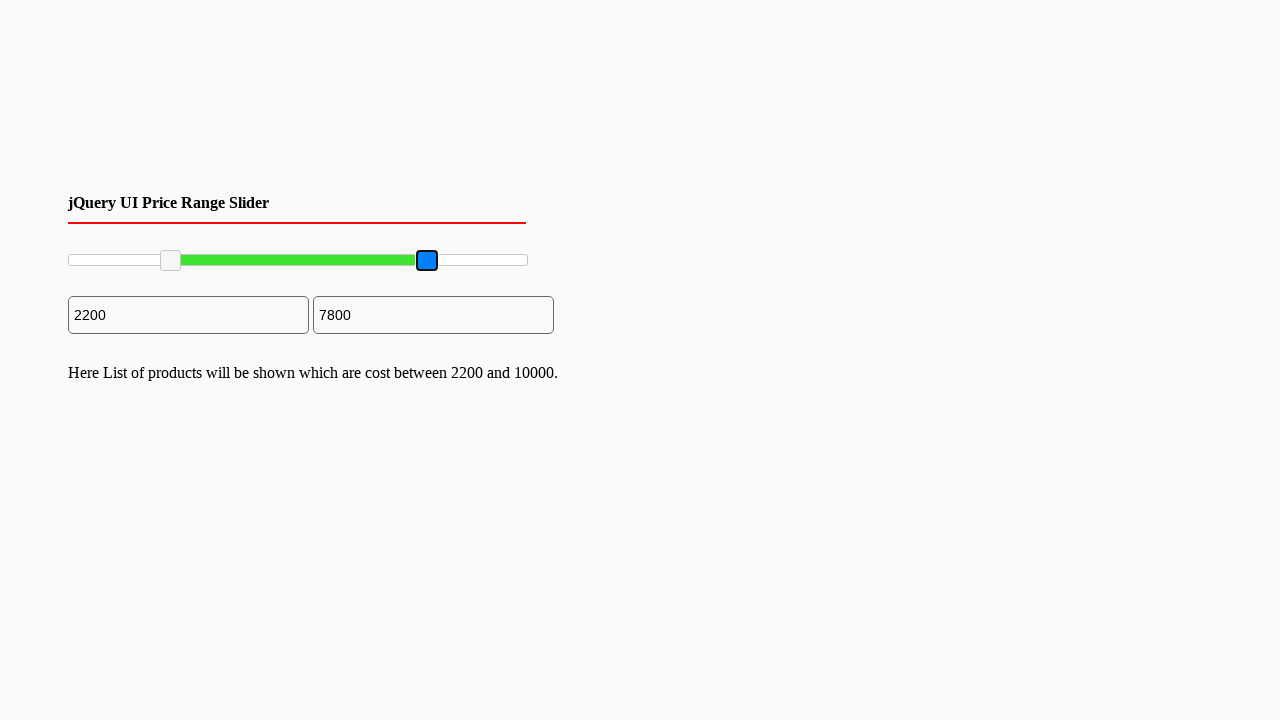

Released mouse button after dragging maximum slider handle at (428, 261)
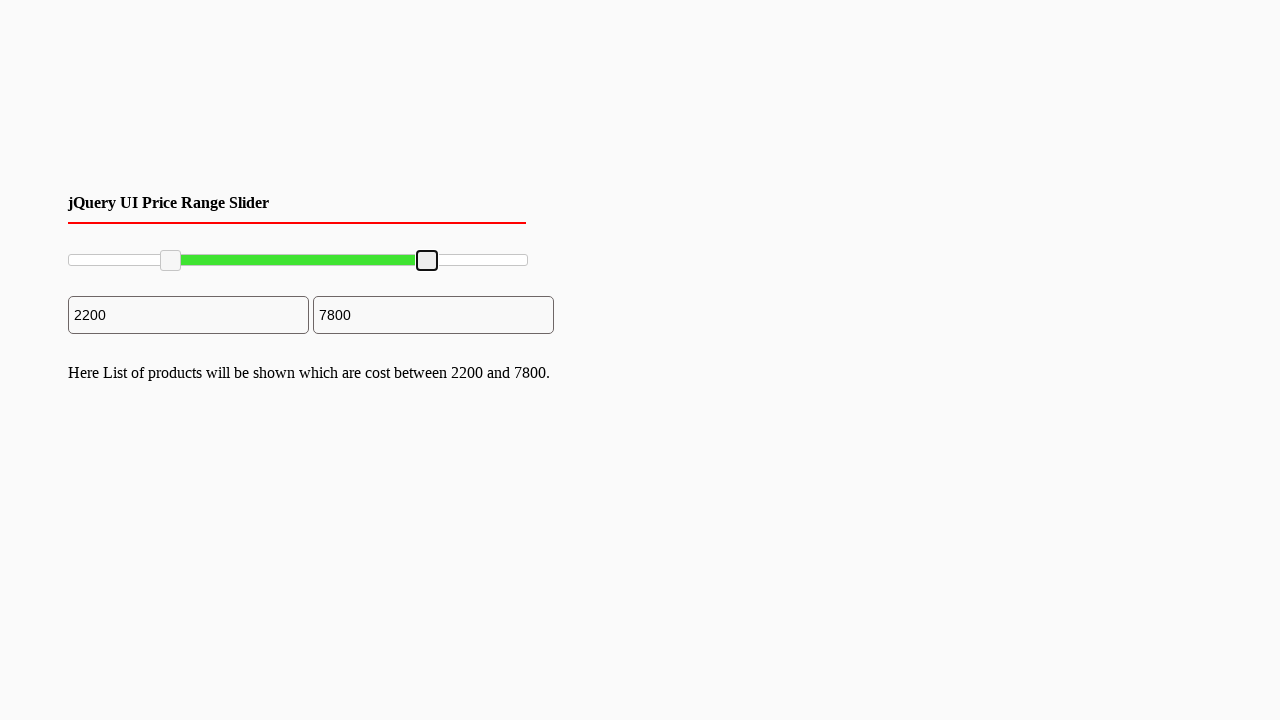

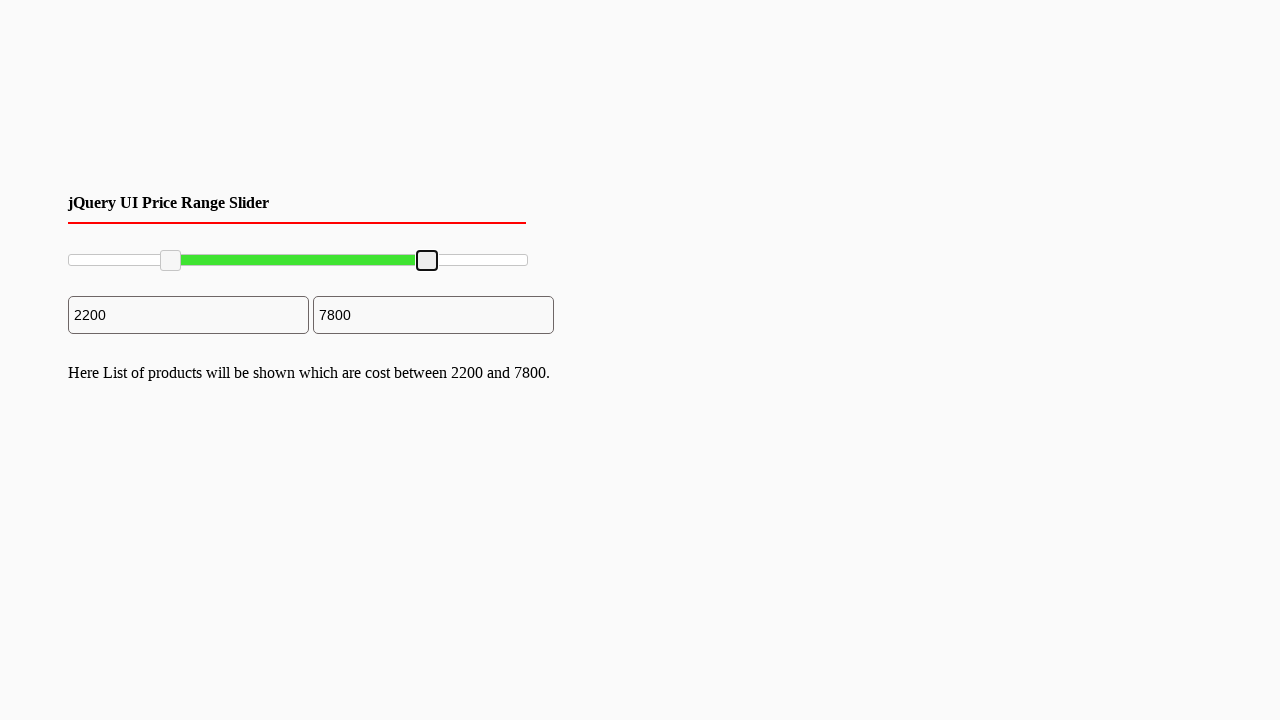